Tests unmarking a completed todo item by unchecking its checkbox

Starting URL: https://demo.playwright.dev/todomvc

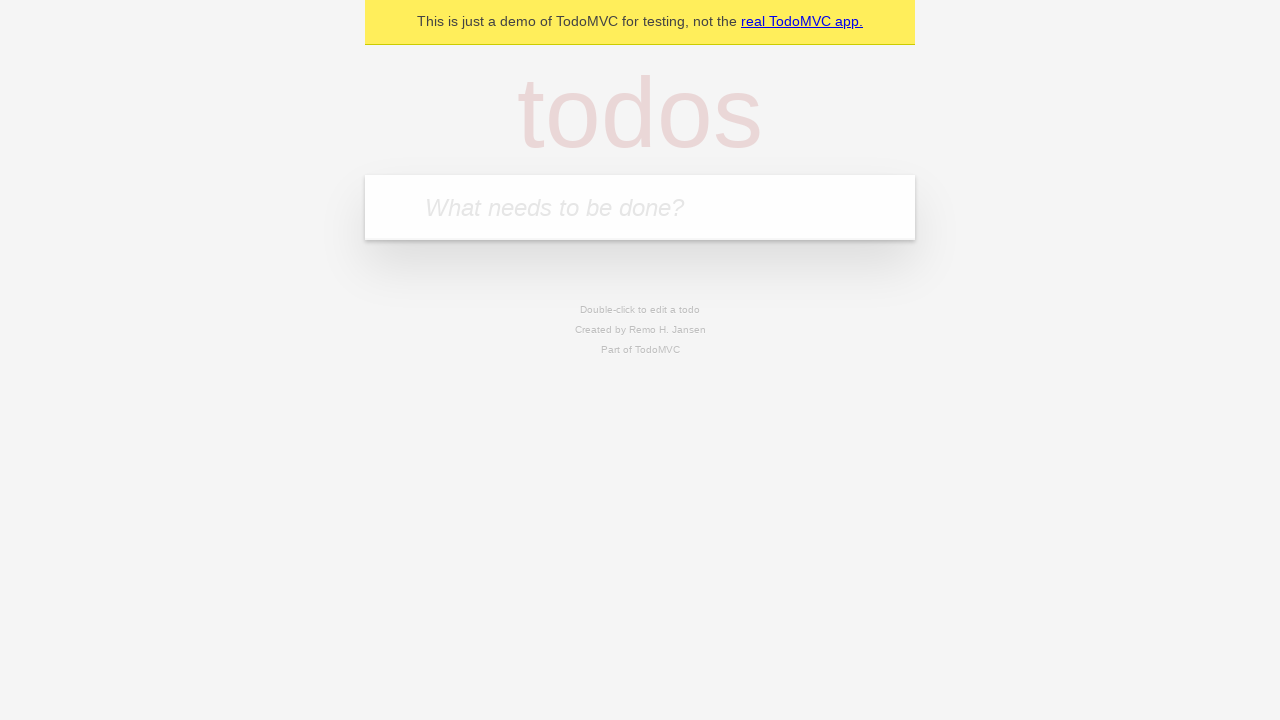

Filled todo input with 'buy some cheese' on internal:attr=[placeholder="What needs to be done?"i]
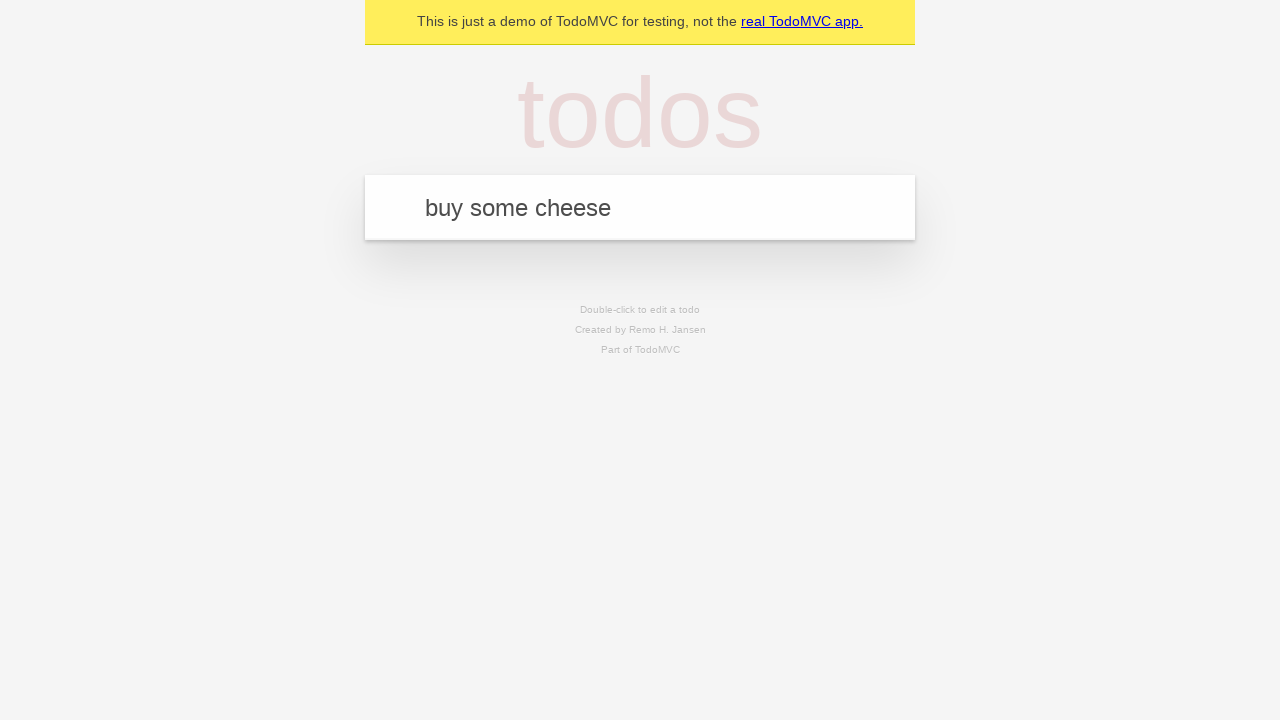

Pressed Enter to create first todo item on internal:attr=[placeholder="What needs to be done?"i]
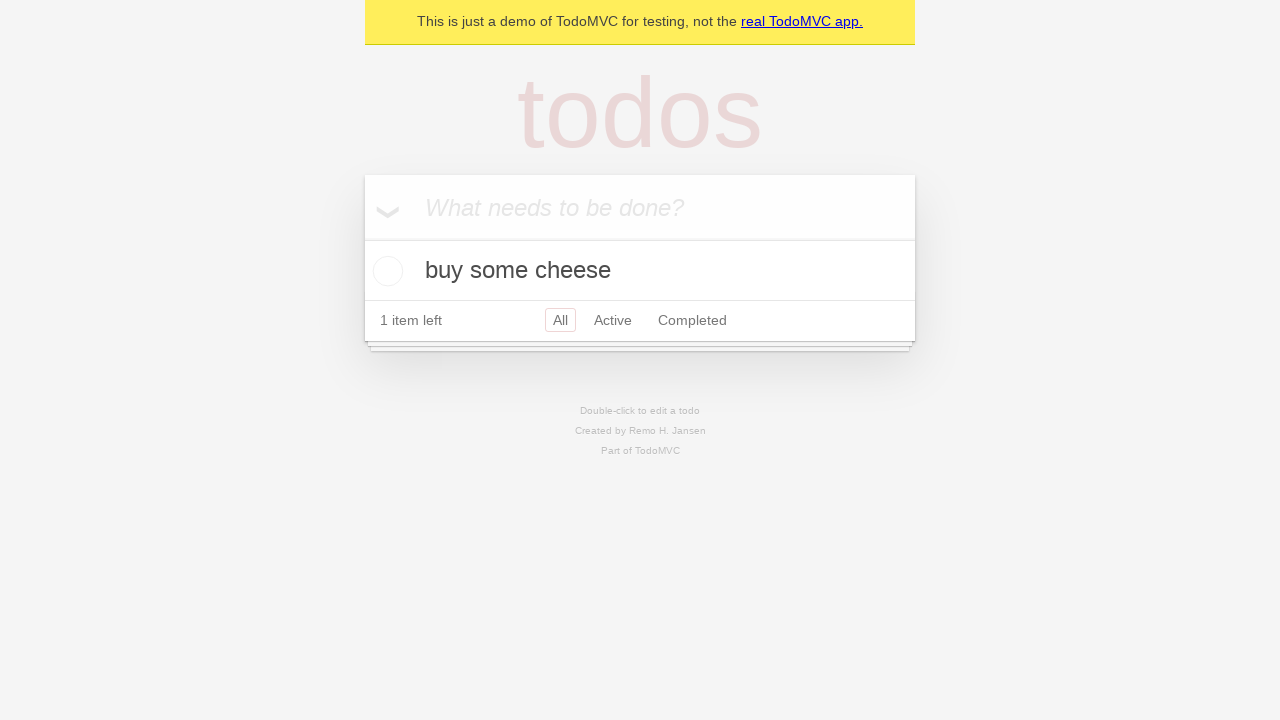

Filled todo input with 'feed the cat' on internal:attr=[placeholder="What needs to be done?"i]
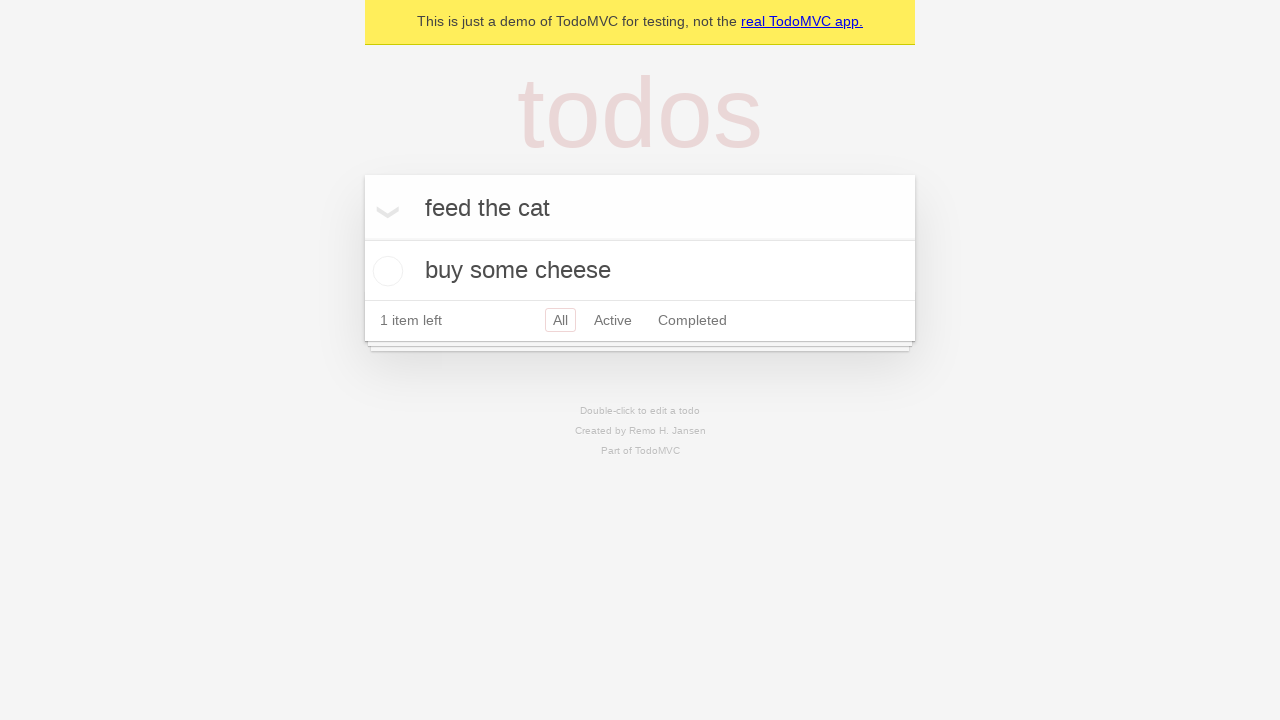

Pressed Enter to create second todo item on internal:attr=[placeholder="What needs to be done?"i]
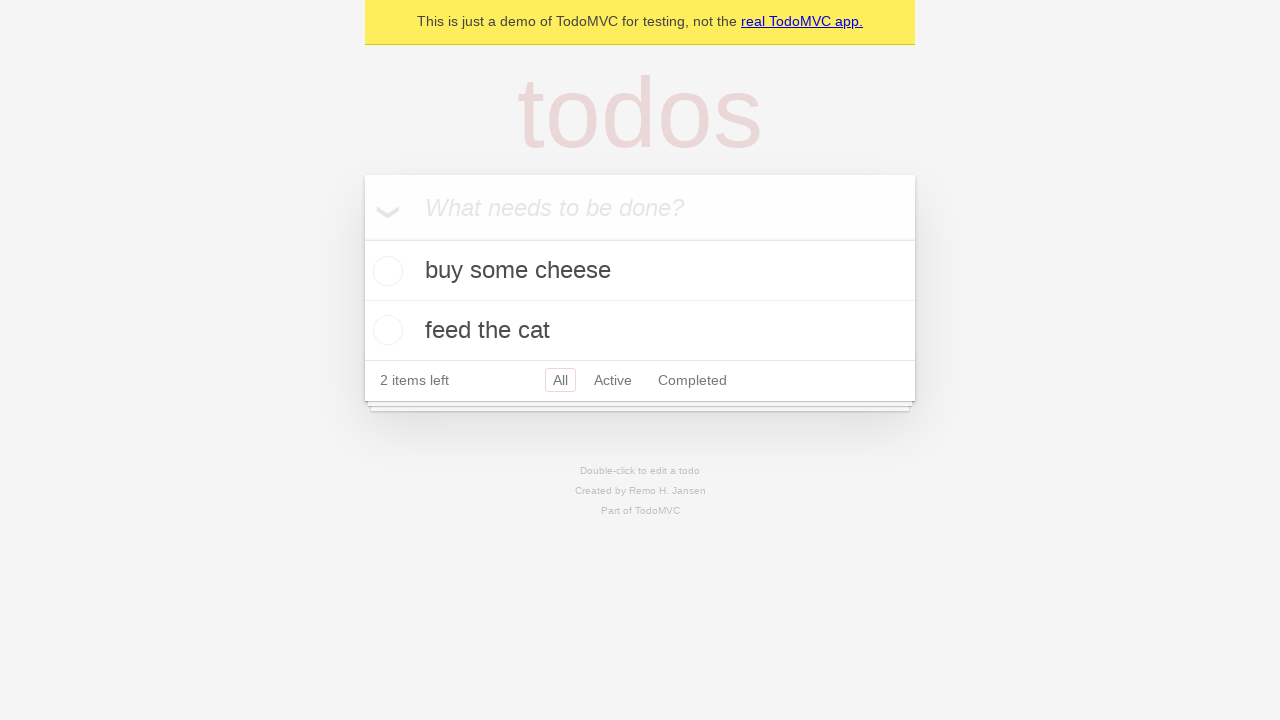

Checked the first todo item 'buy some cheese' at (385, 271) on internal:testid=[data-testid="todo-item"s] >> nth=0 >> internal:role=checkbox
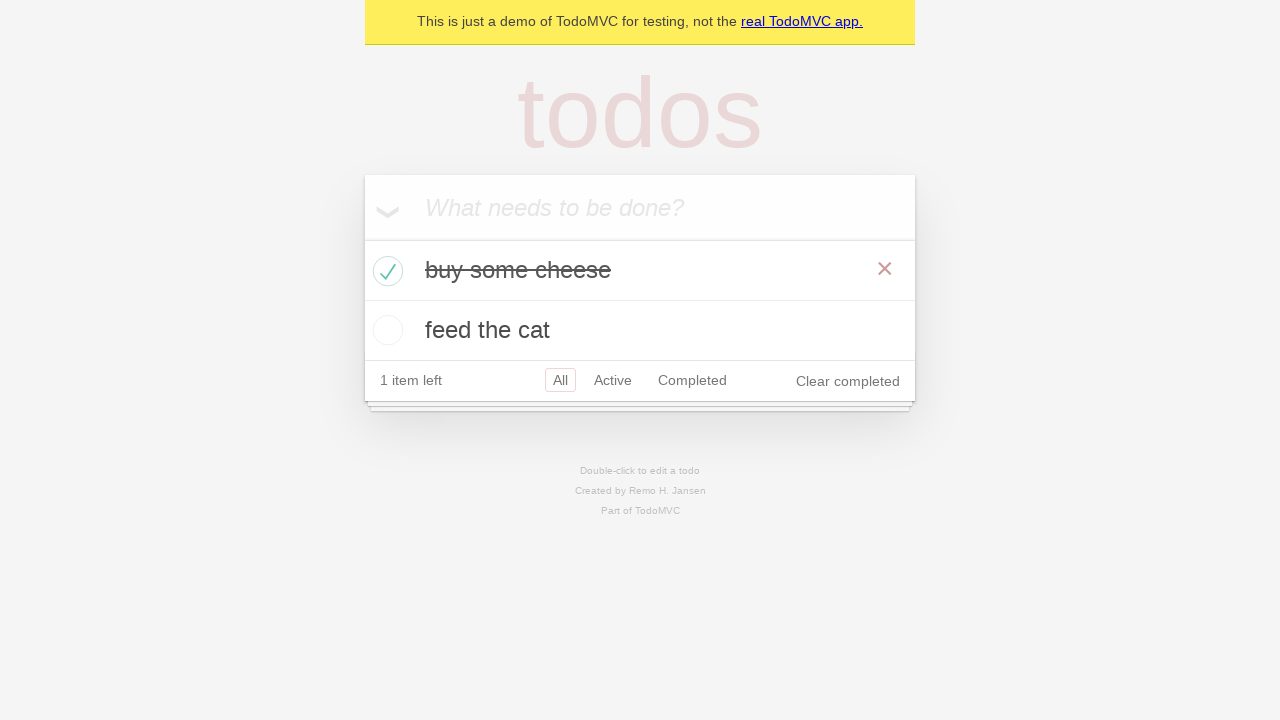

Unchecked the first todo item to mark it as incomplete at (385, 271) on internal:testid=[data-testid="todo-item"s] >> nth=0 >> internal:role=checkbox
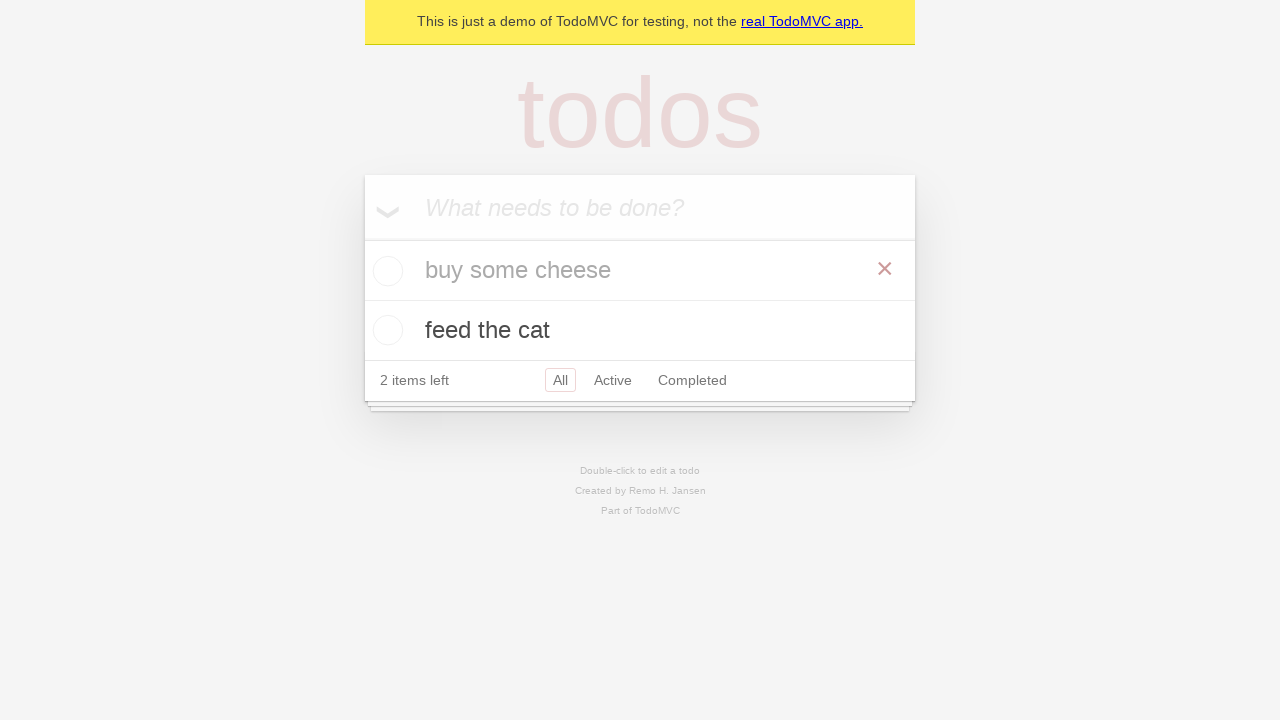

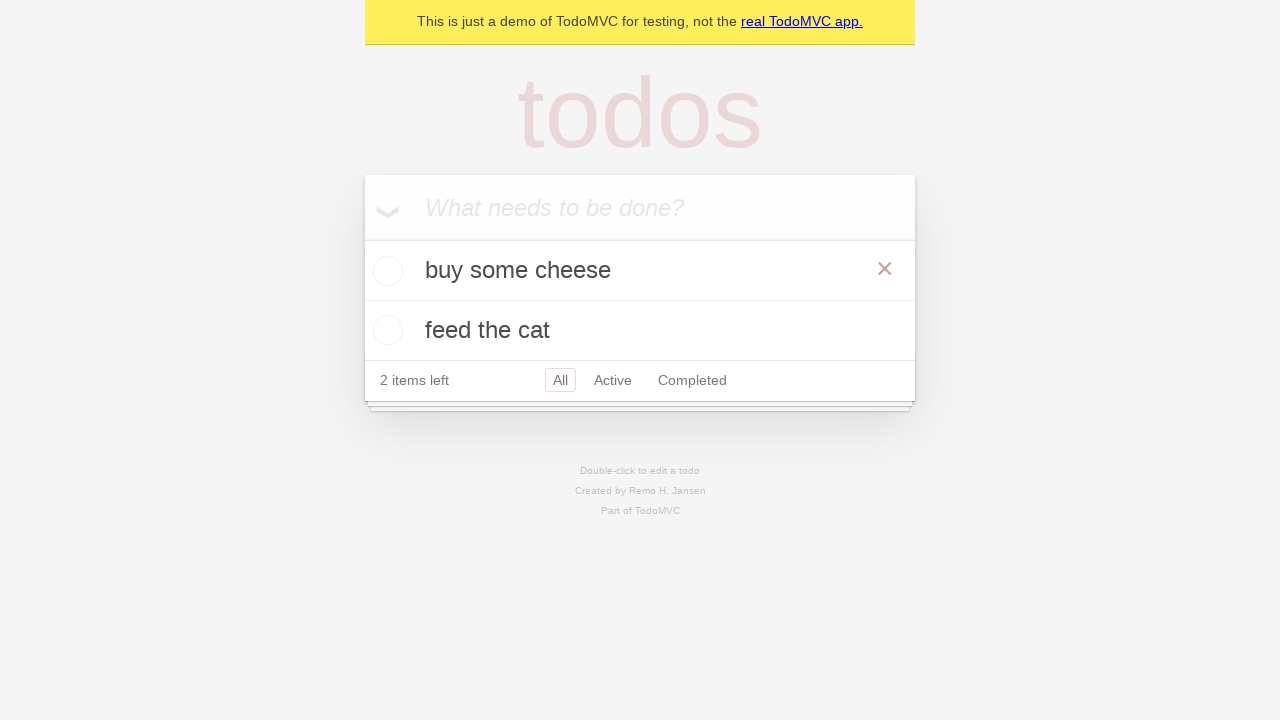